Tests email input field functionality on a forgot password page by entering an email address and verifying the input value is correctly captured

Starting URL: https://practice.cydeo.com/forgot_password

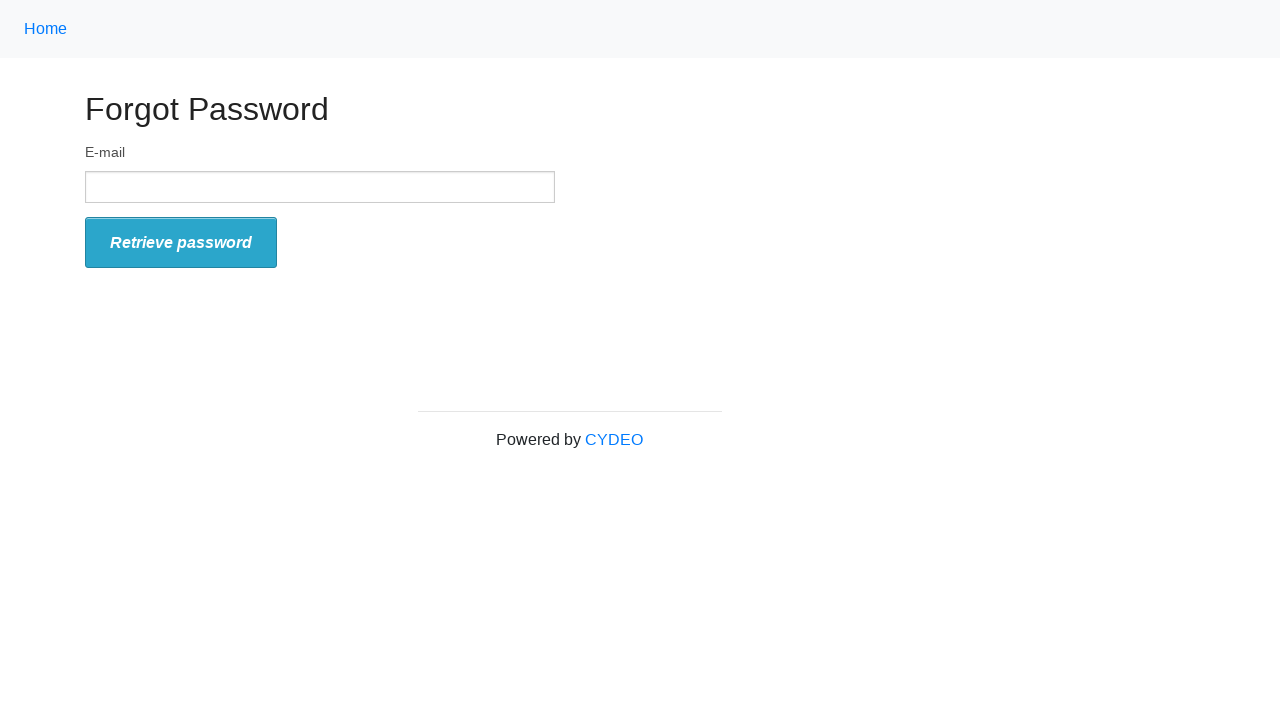

Filled email input field with 'example@gmail.com' on input[name='email']
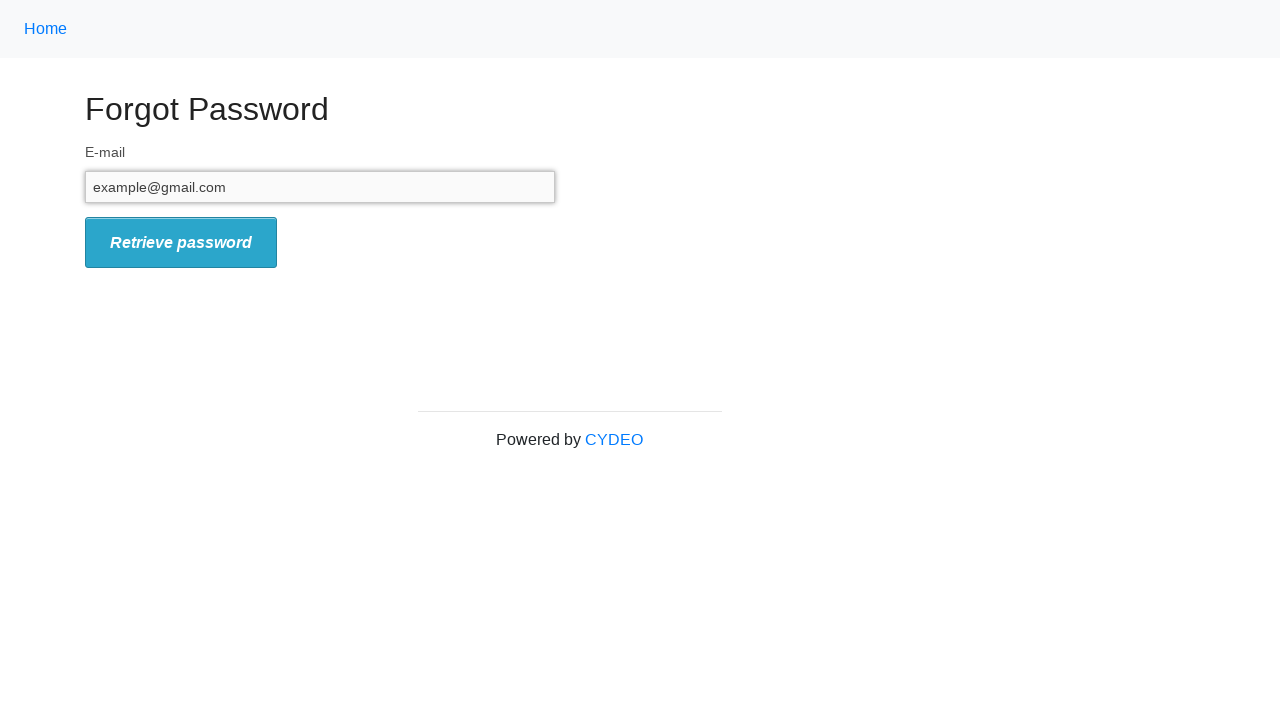

Located email input field
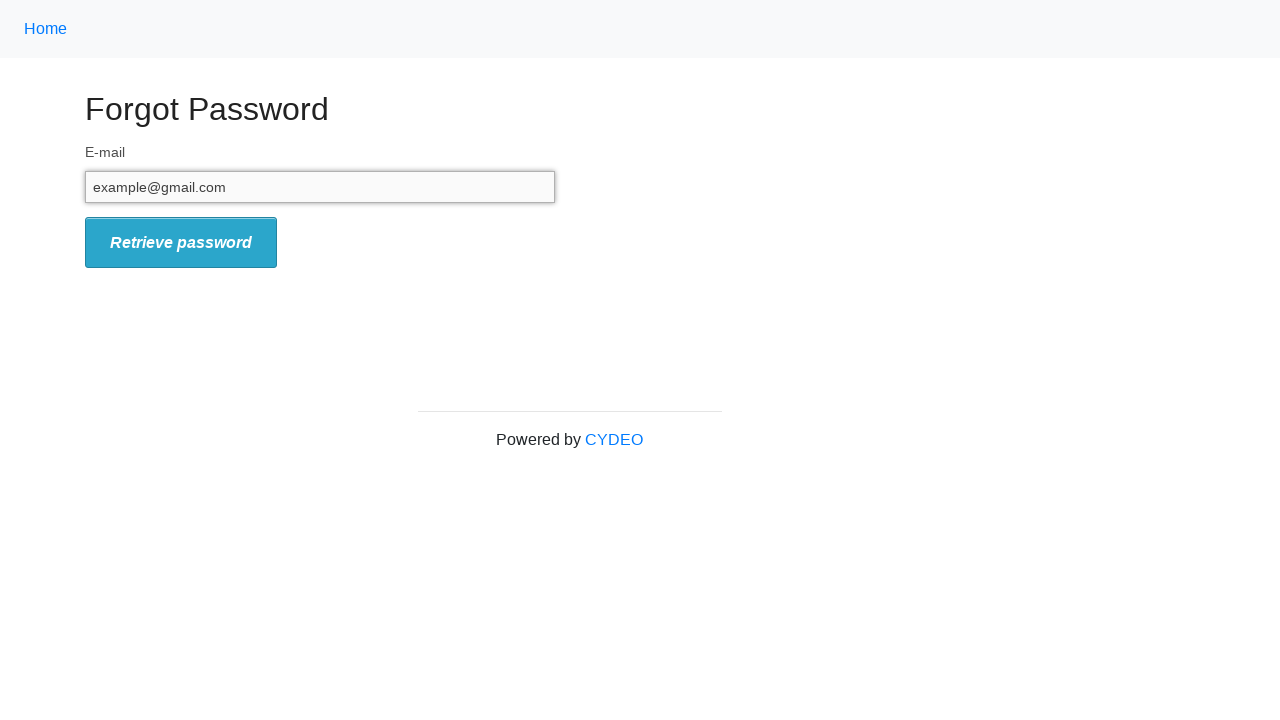

Retrieved the input value from email field
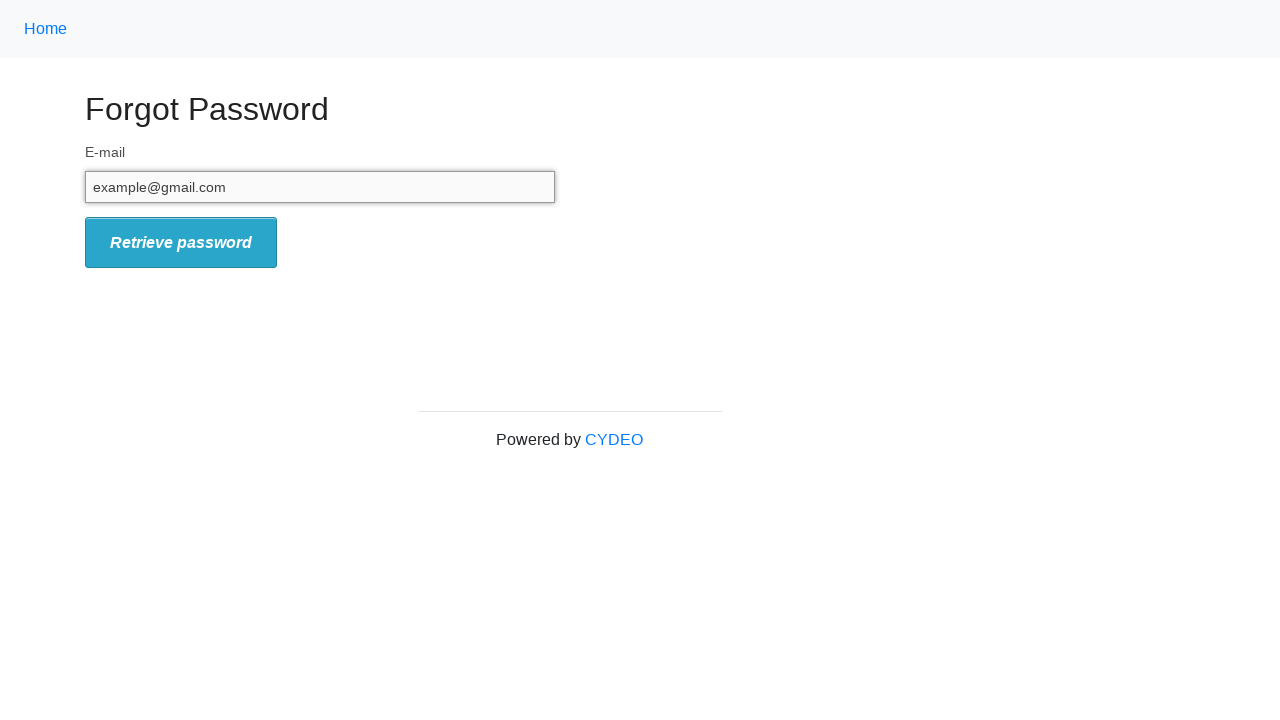

Verified email input value matches expected 'example@gmail.com'
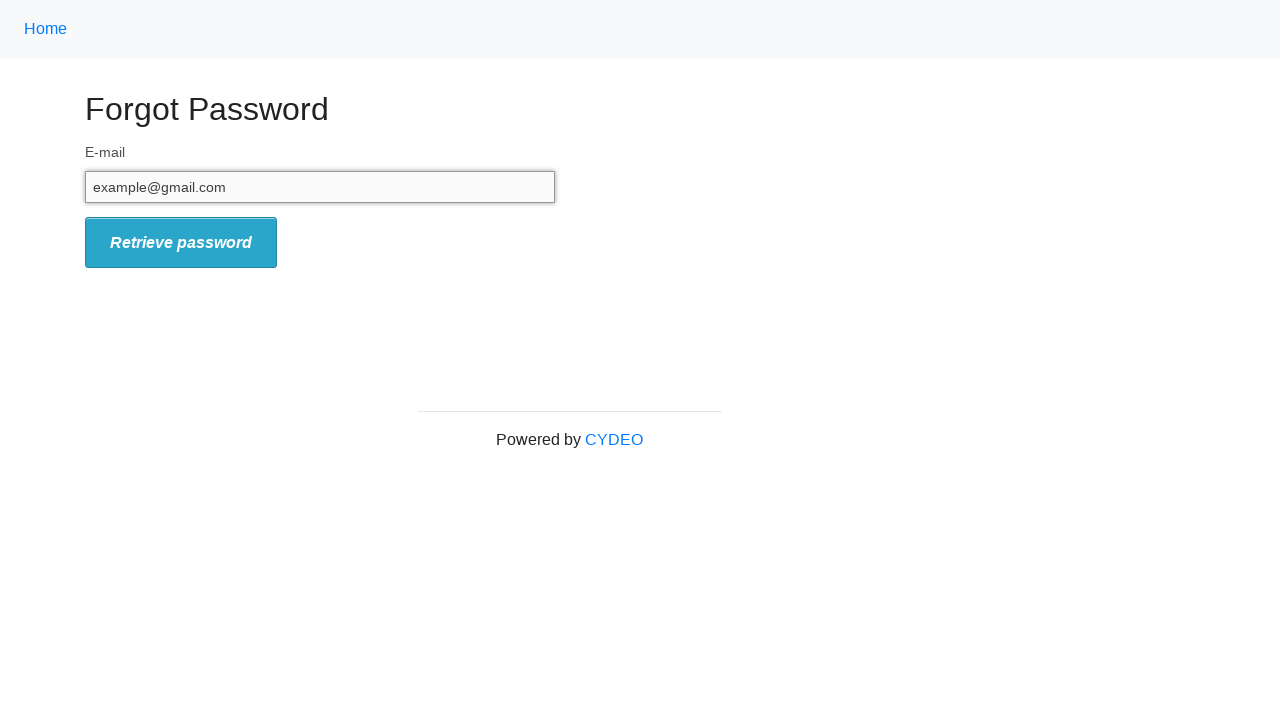

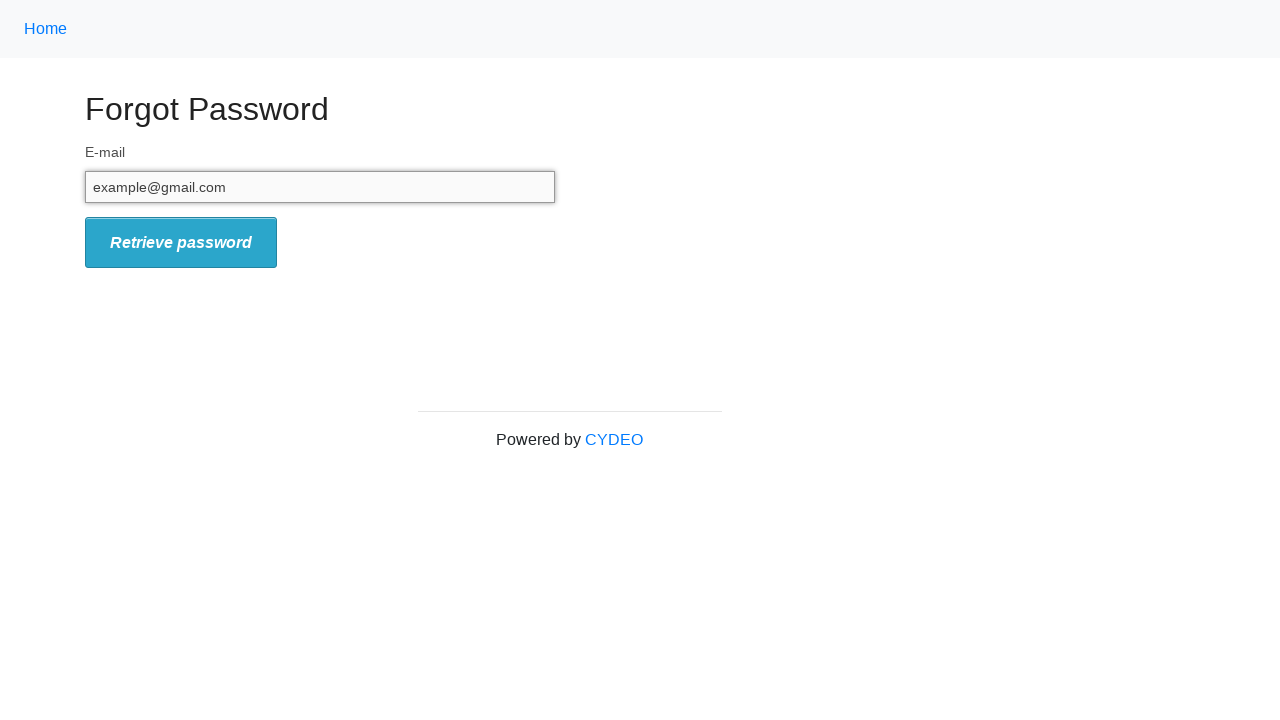